Tests basic checkbox functionality by clicking a checkbox and verifying its checked state

Starting URL: https://www.leafground.com/checkbox.xhtml

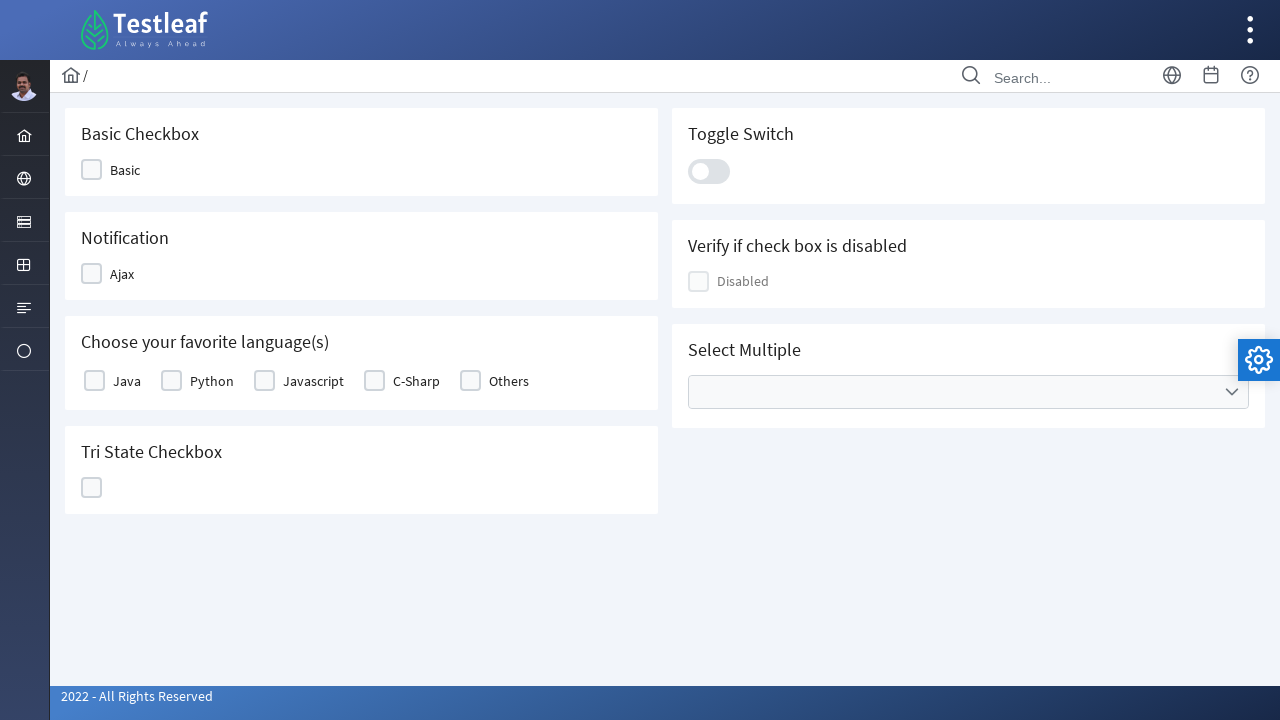

Clicked the basic checkbox at (118, 170) on #j_idt87\:j_idt89
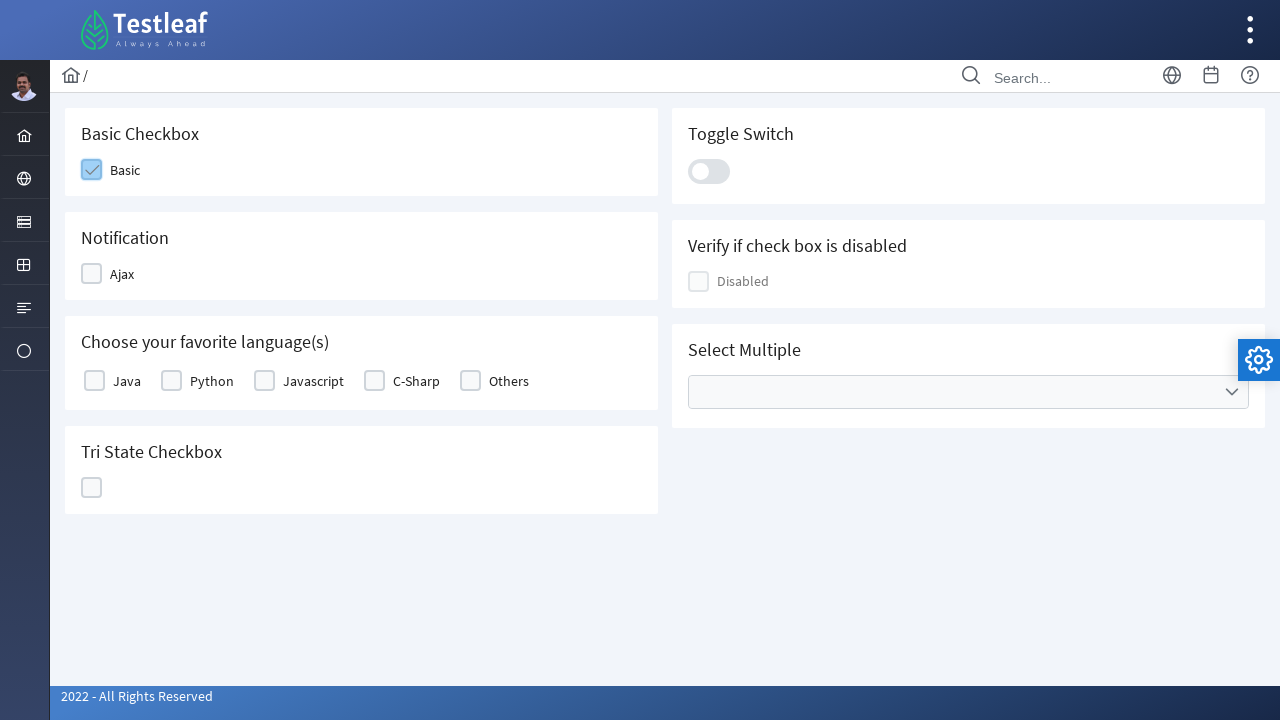

Retrieved aria-checked attribute to verify checkbox state
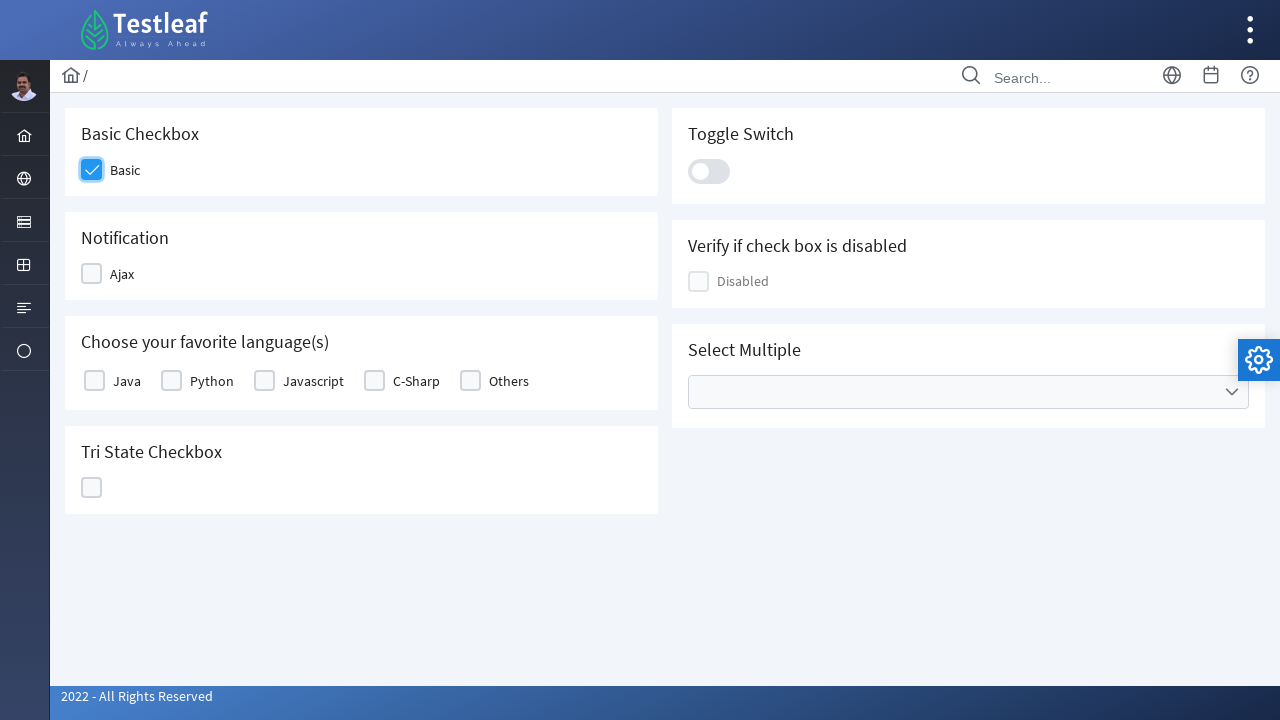

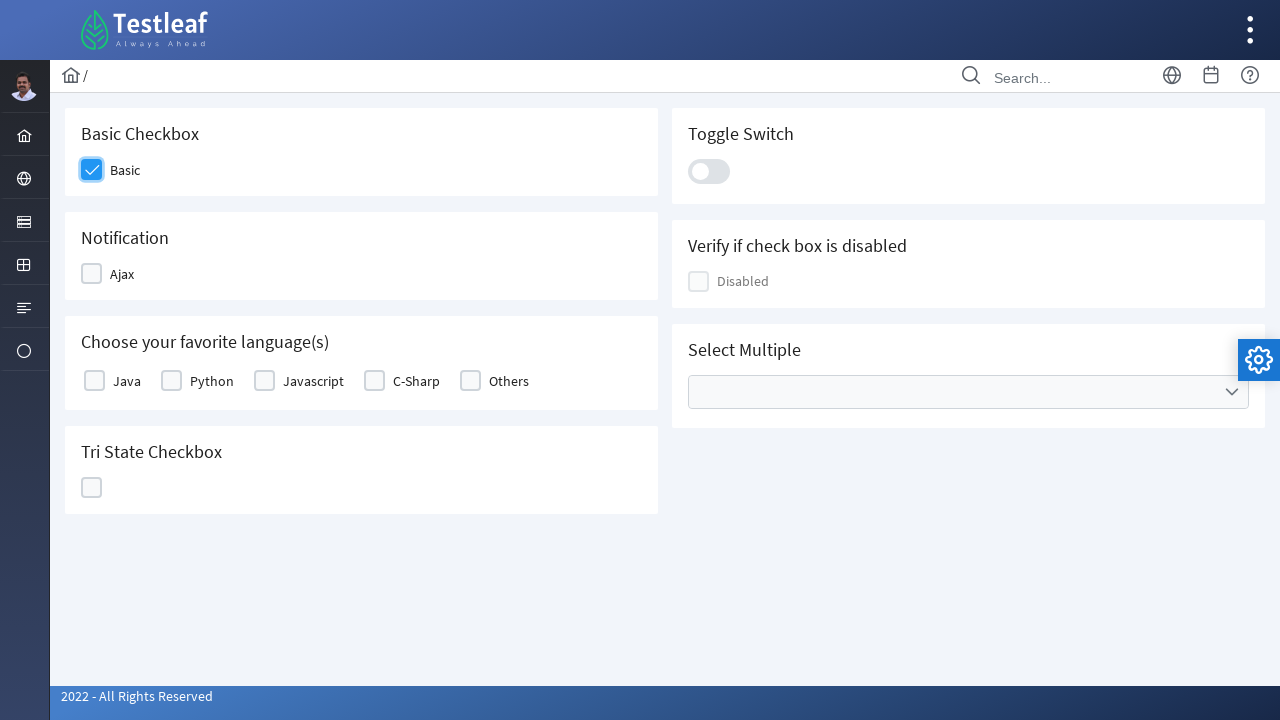